Tests custom checkbox interaction on W3Schools by clicking on two checkbox inputs on the page to toggle their states.

Starting URL: https://www.w3schools.com/howto/howto_css_custom_checkbox.asp

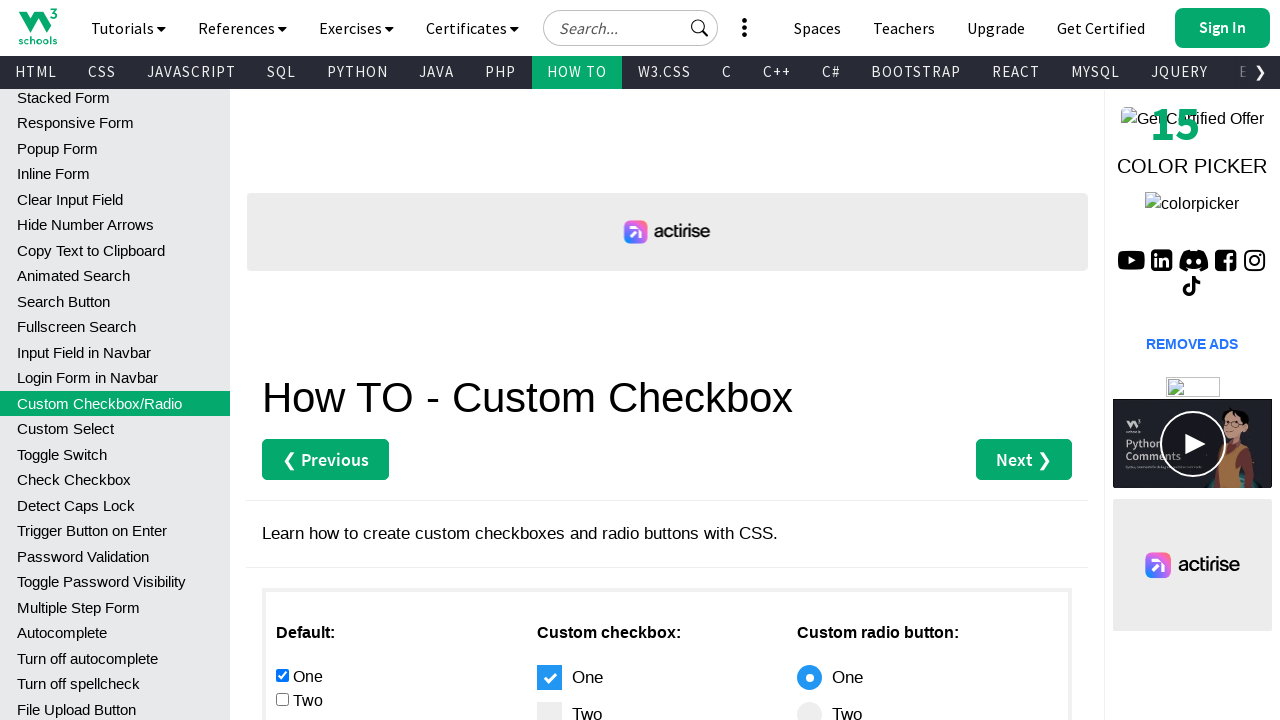

Page loaded and main content selector found
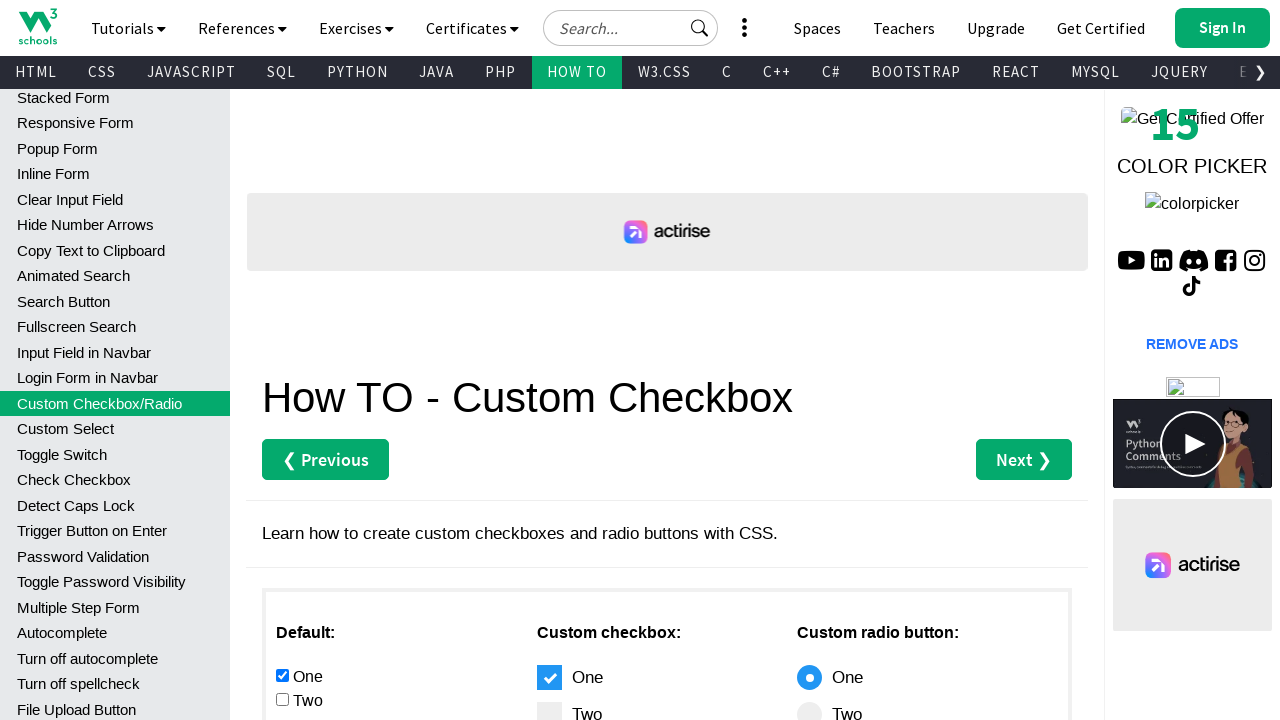

Clicked the fourth checkbox input to toggle its state at (282, 360) on //*[@id='main']/div[3]/div[1]/input[4]
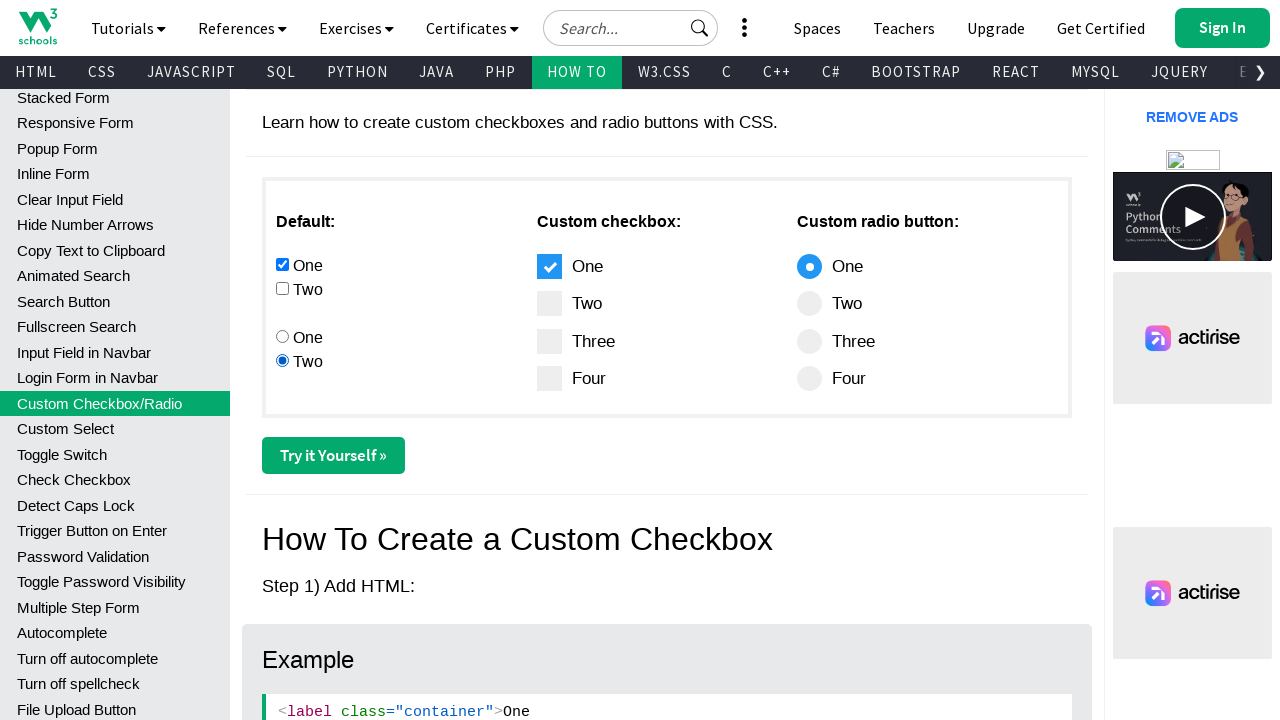

Waited 500ms for UI updates after fourth checkbox click
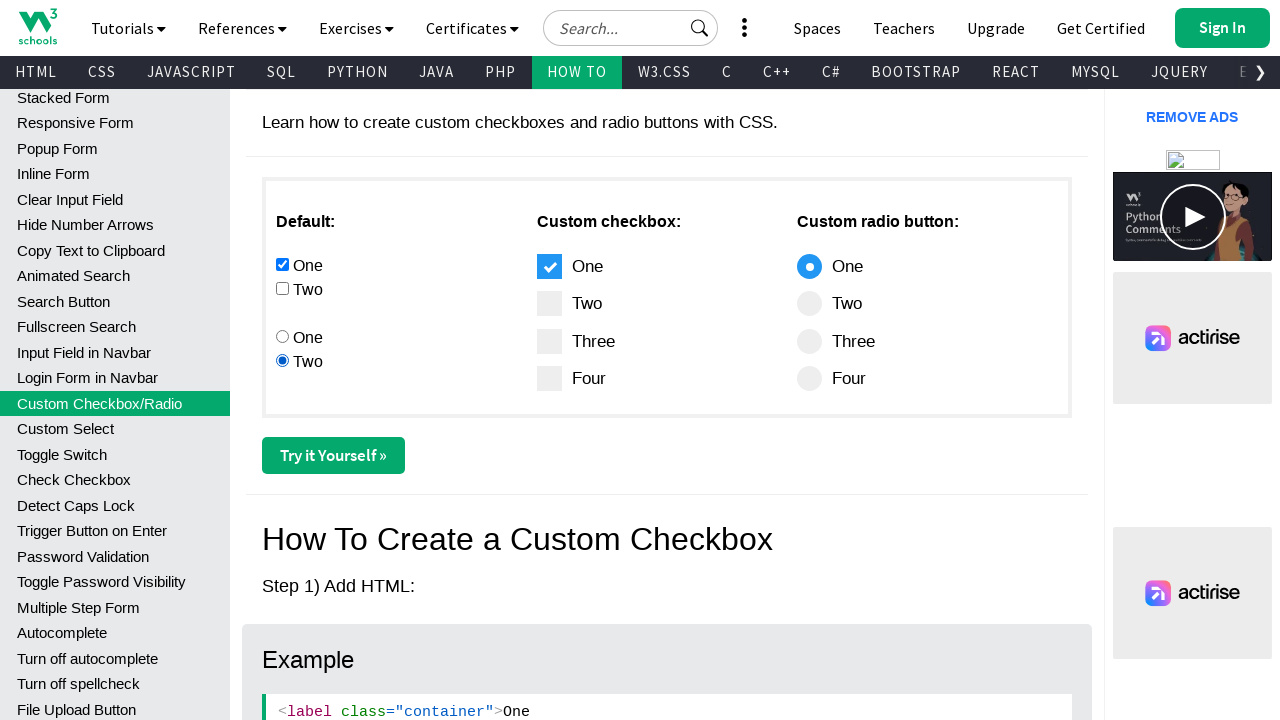

Clicked the third checkbox input to toggle its state at (282, 336) on //*[@id='main']/div[3]/div[1]/input[3]
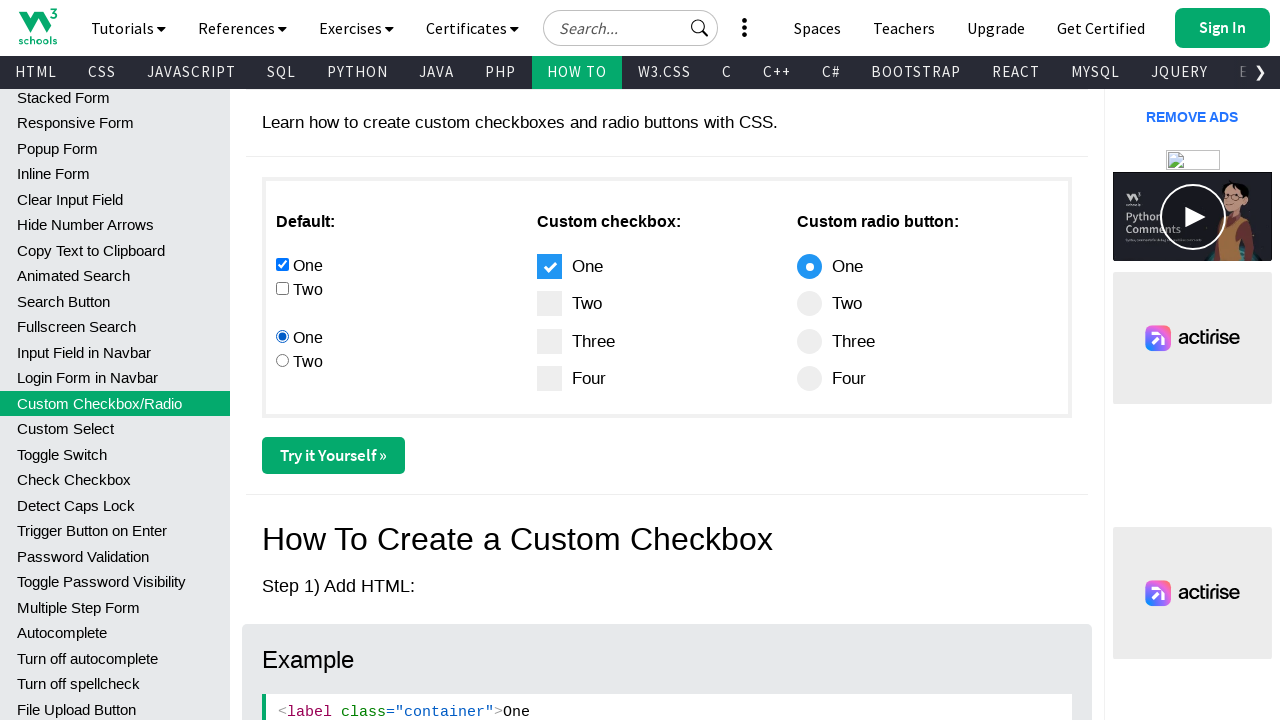

Waited 500ms for UI updates after third checkbox click
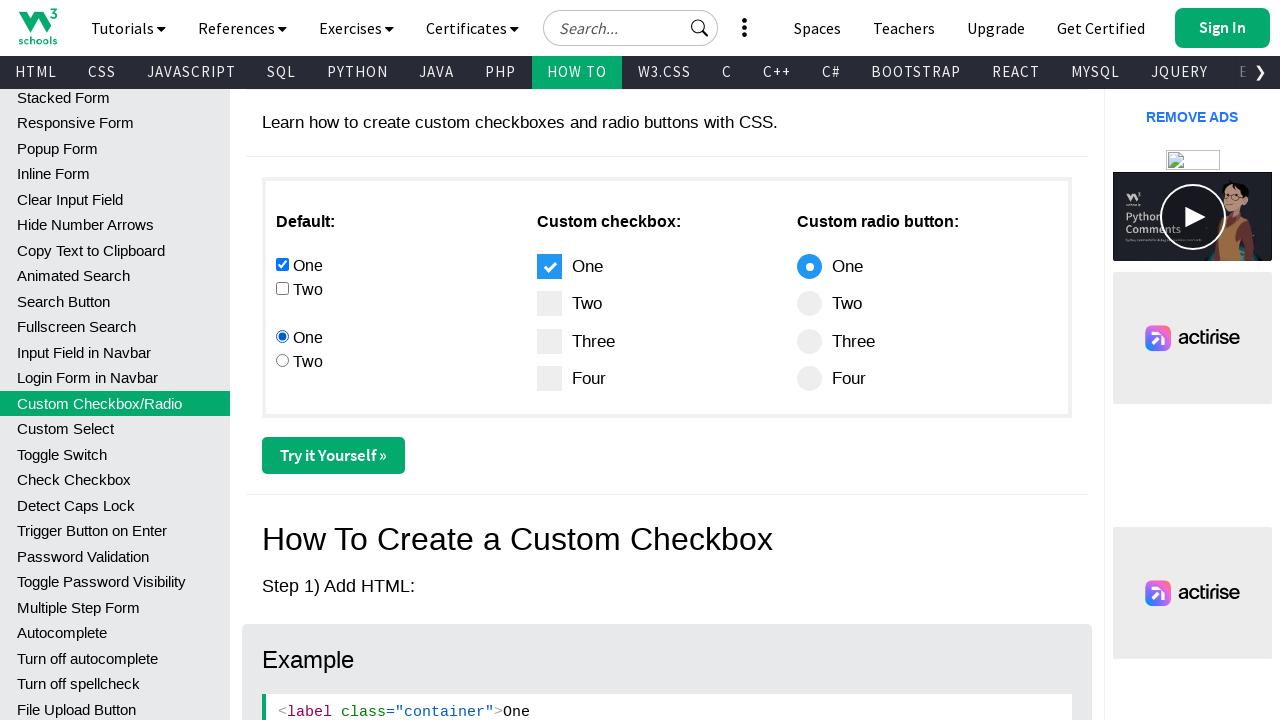

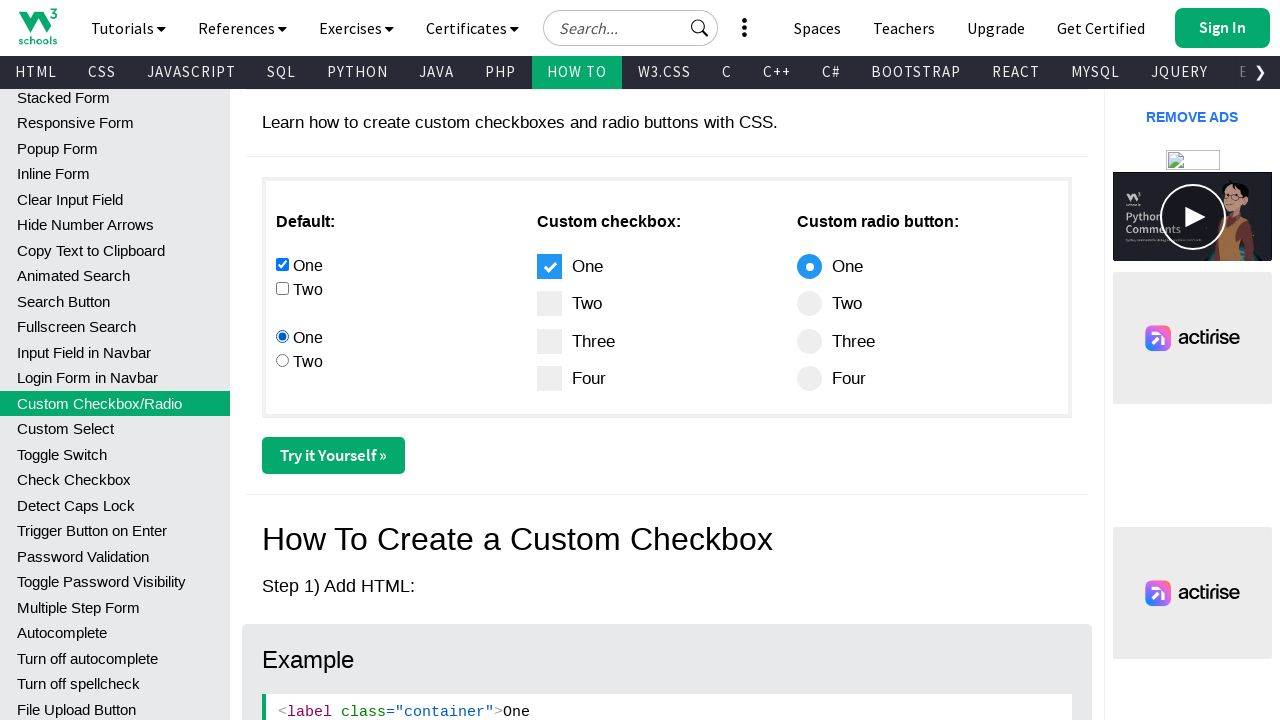